Tests clicking a prompt button, entering text into the prompt dialog, accepting it, and verifying the result is displayed

Starting URL: https://demoqa.com/alerts

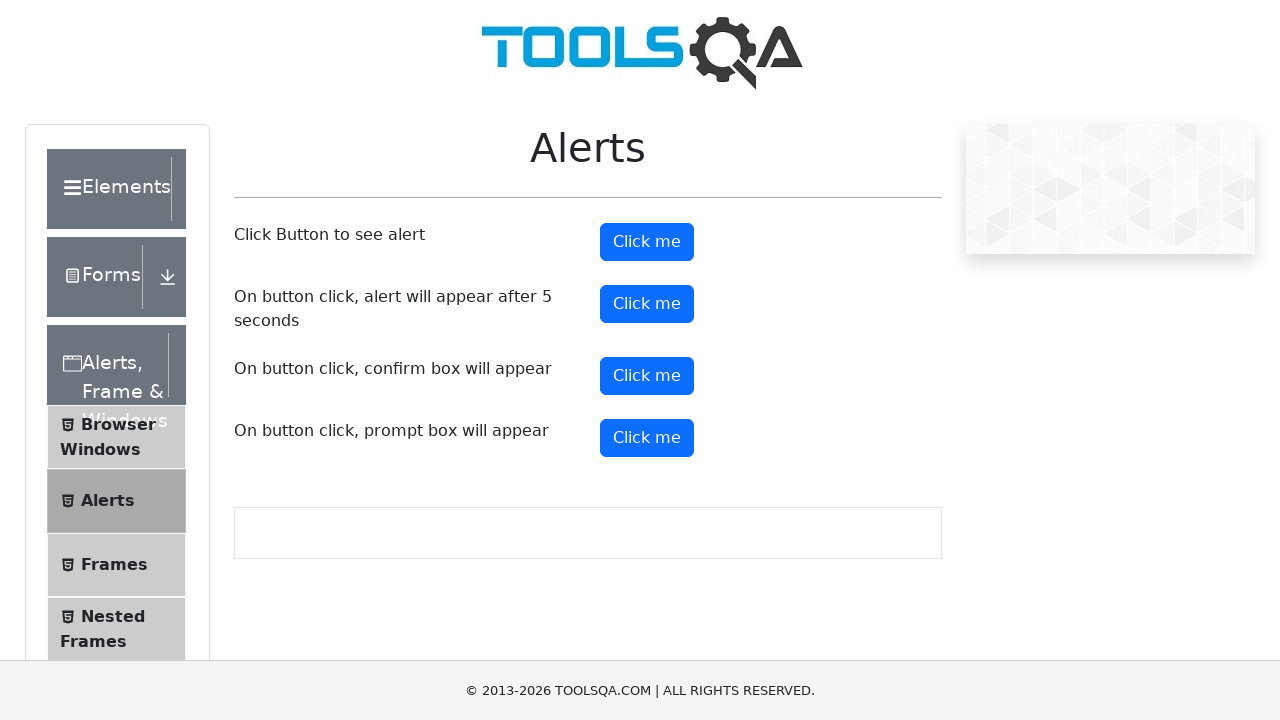

Set up dialog handler to accept prompt with 'loopcamp'
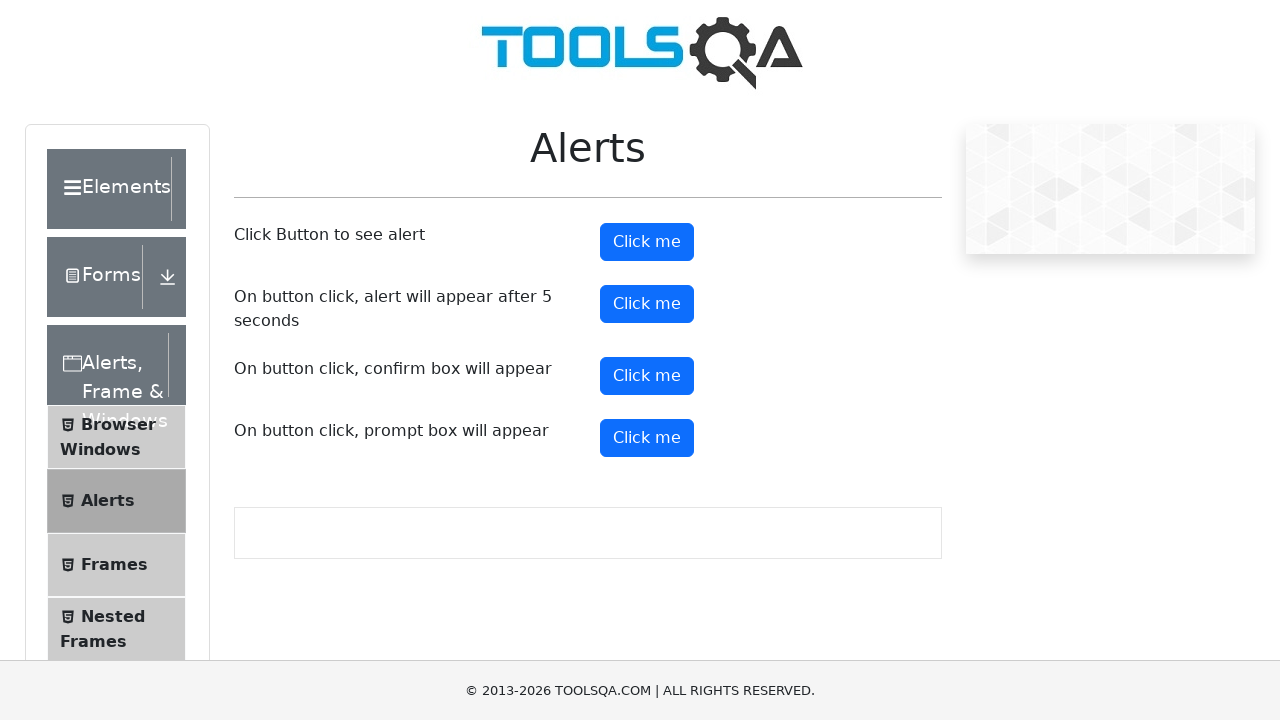

Clicked the prompt button at (647, 438) on button#promtButton
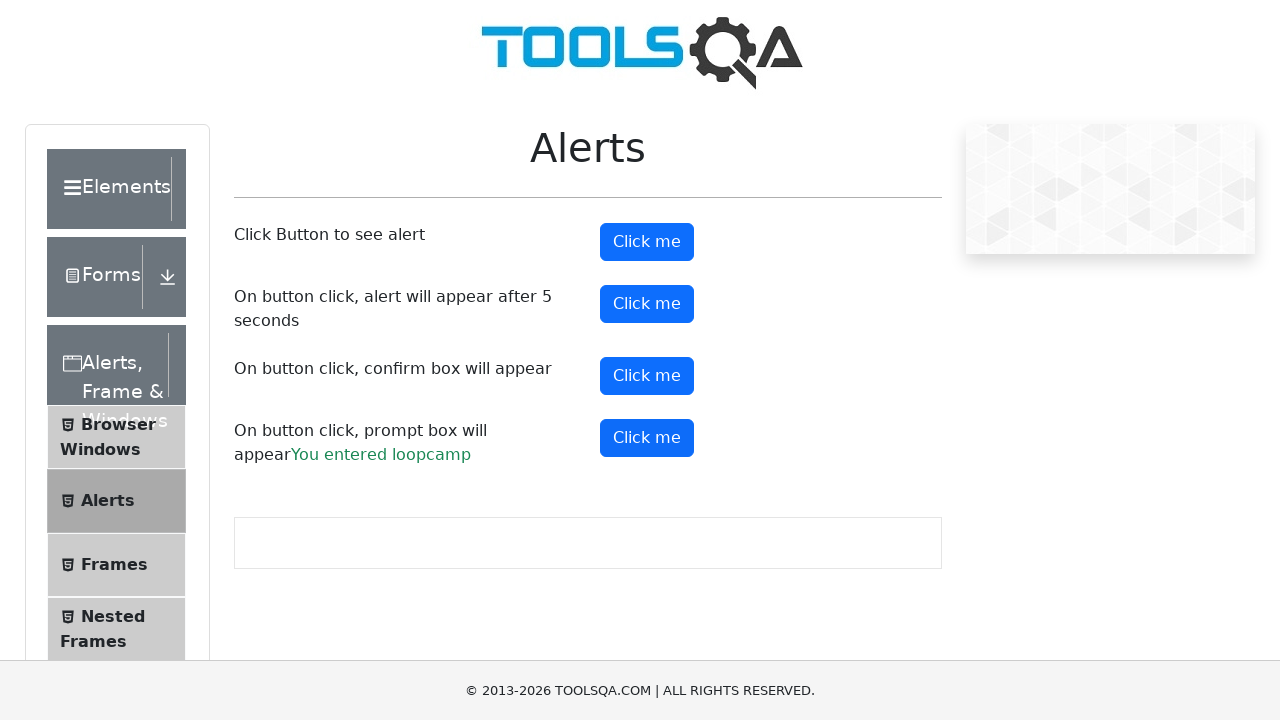

Waited for prompt result element to load
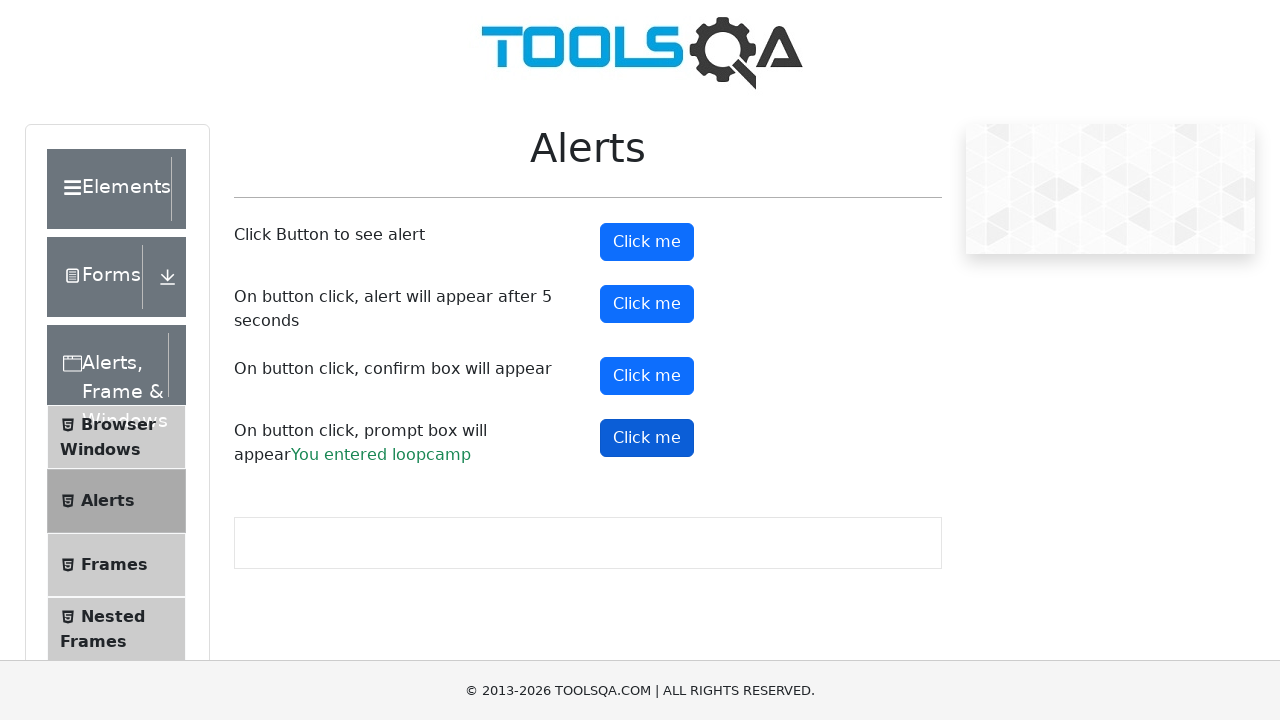

Retrieved text content from prompt result element
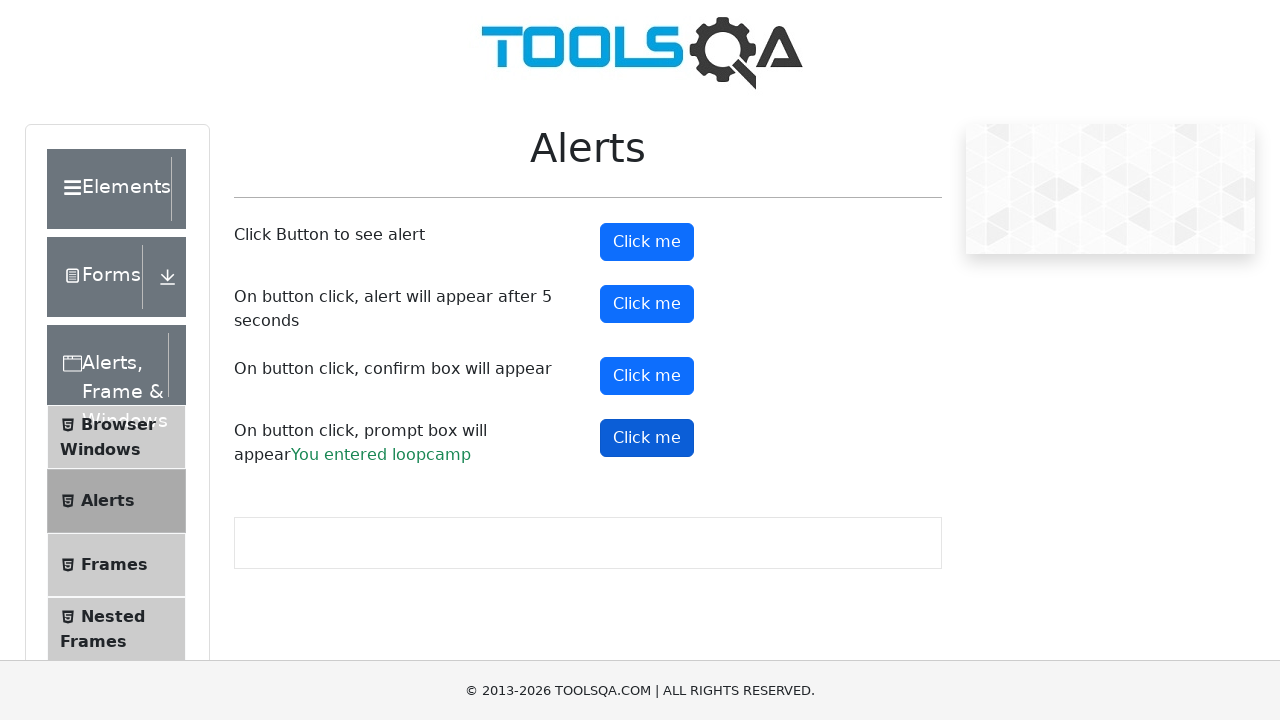

Verified prompt result contains 'loopcamp': 'You entered loopcamp'
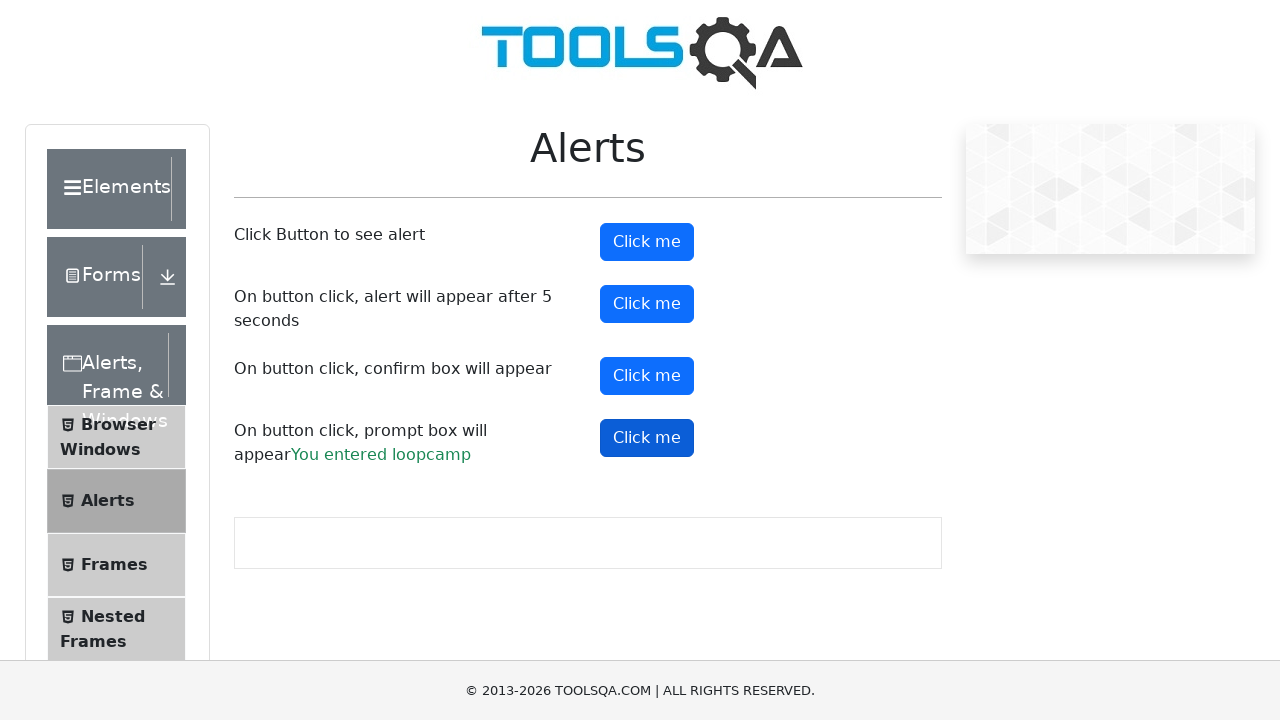

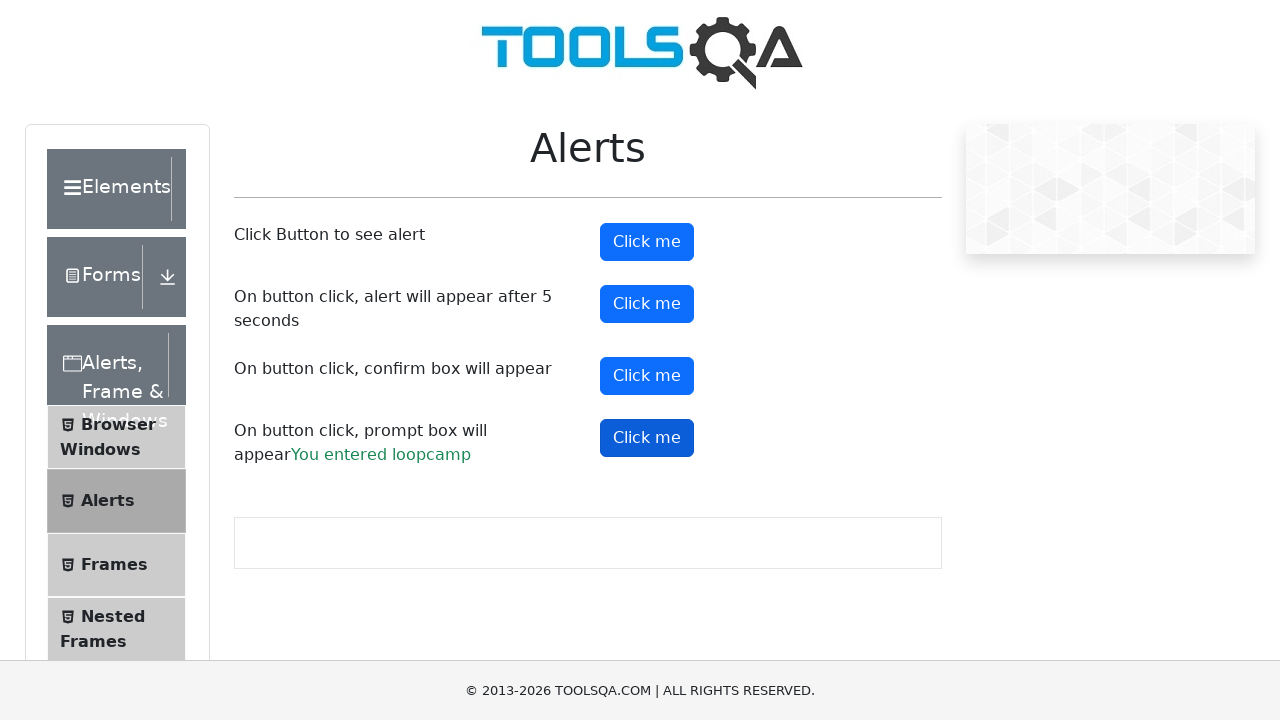